Tests infinite scroll functionality on the ECB monetary policy decisions page by repeatedly scrolling to the bottom until all content is loaded.

Starting URL: https://www.ecb.europa.eu/press/govcdec/mopo/html/index.en.html

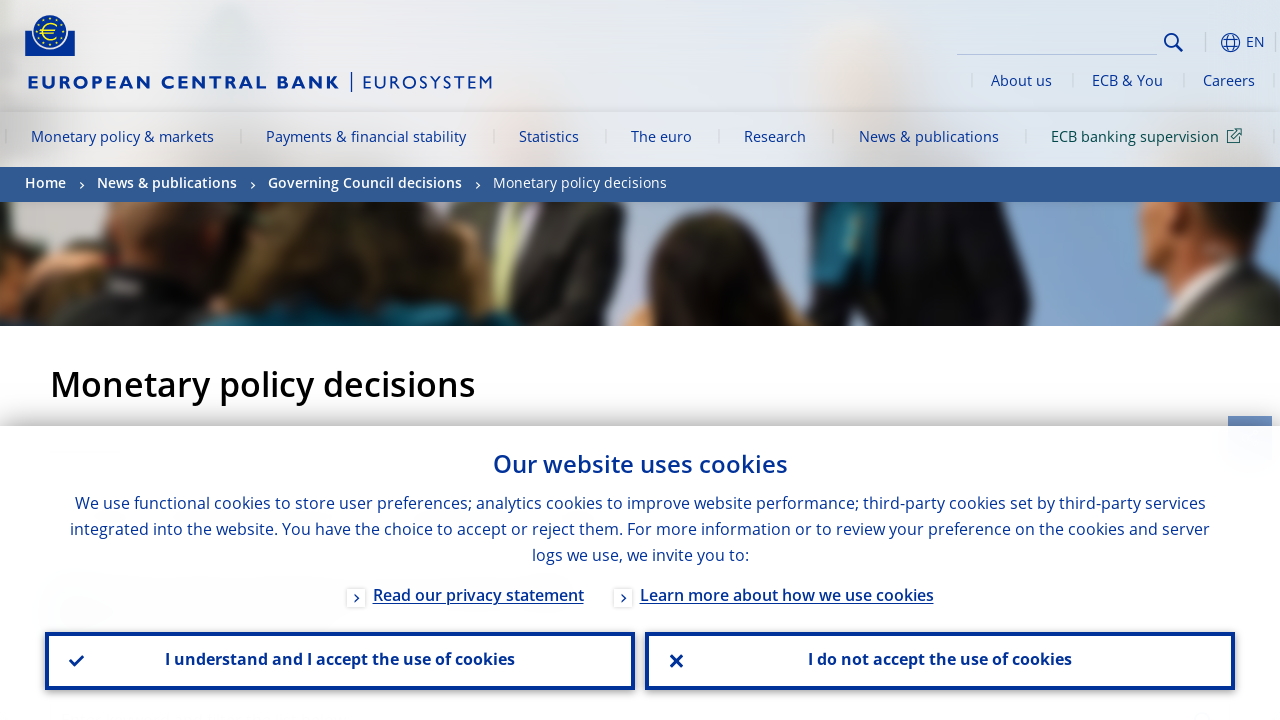

Retrieved initial page height for scroll detection
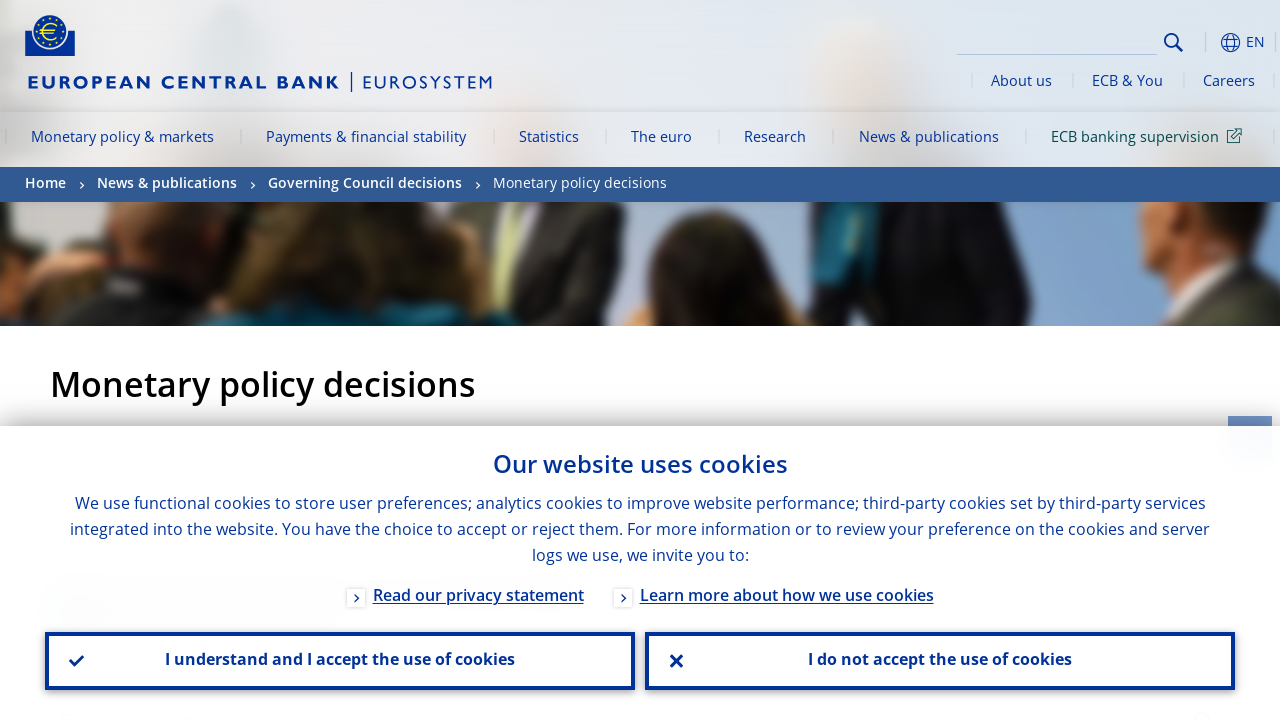

Scrolled to bottom of page to trigger infinite scroll
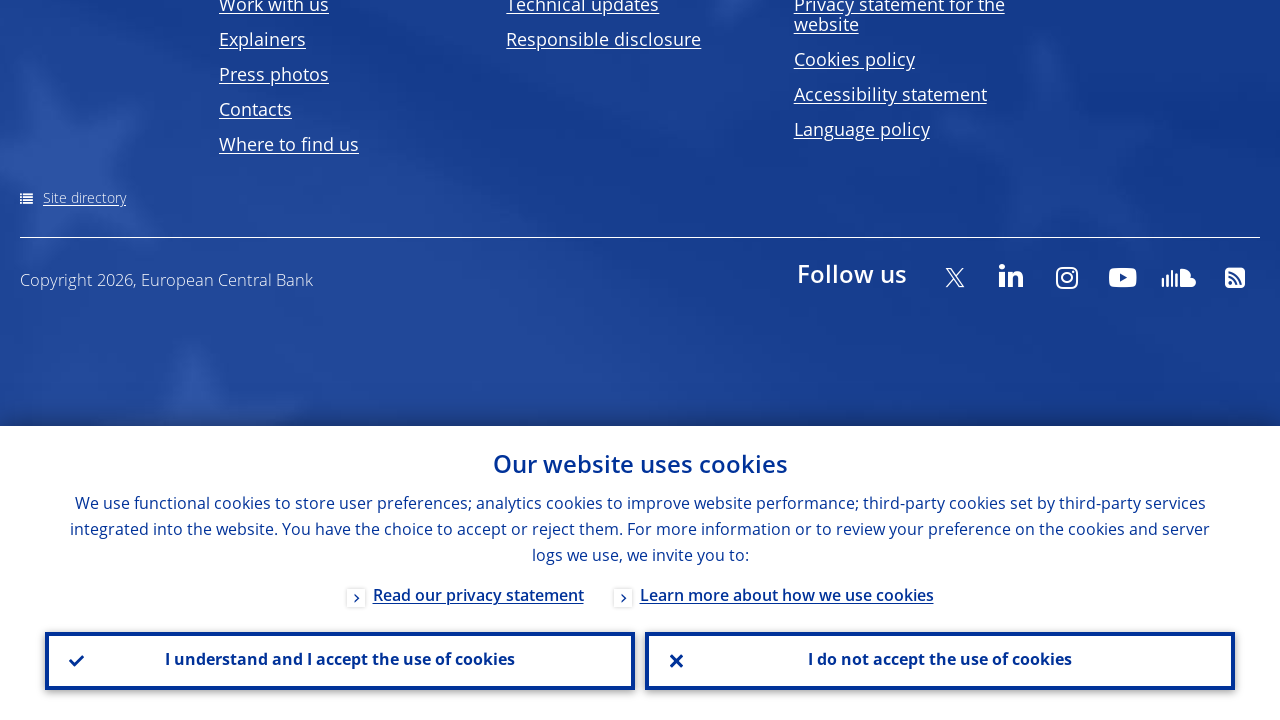

Waited 500ms for new content to load
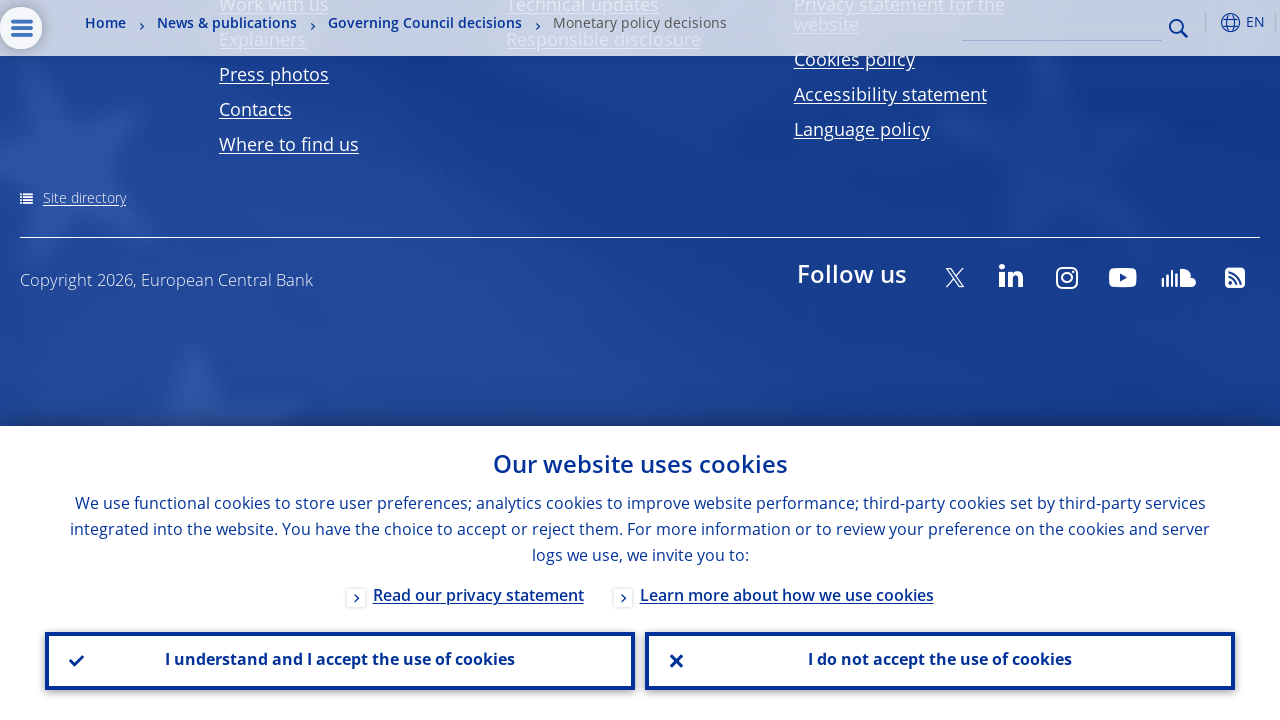

Retrieved updated page height after scroll
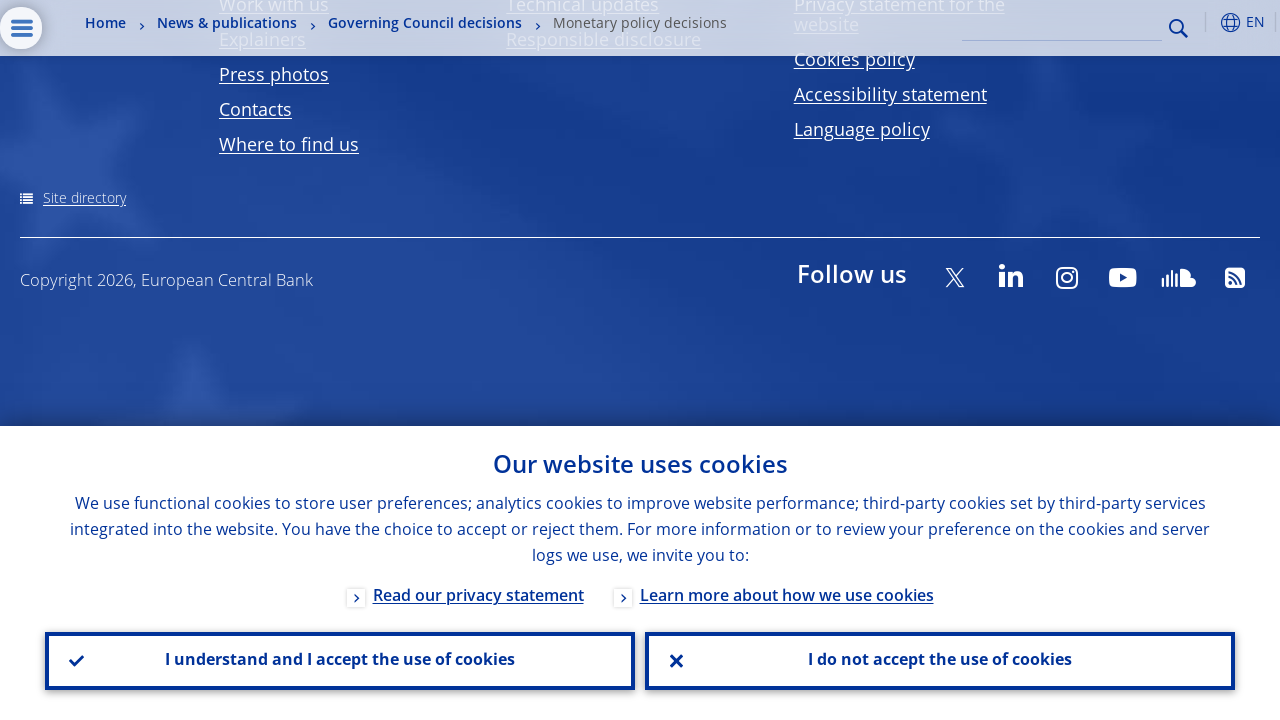

Scrolled to bottom of page to trigger infinite scroll
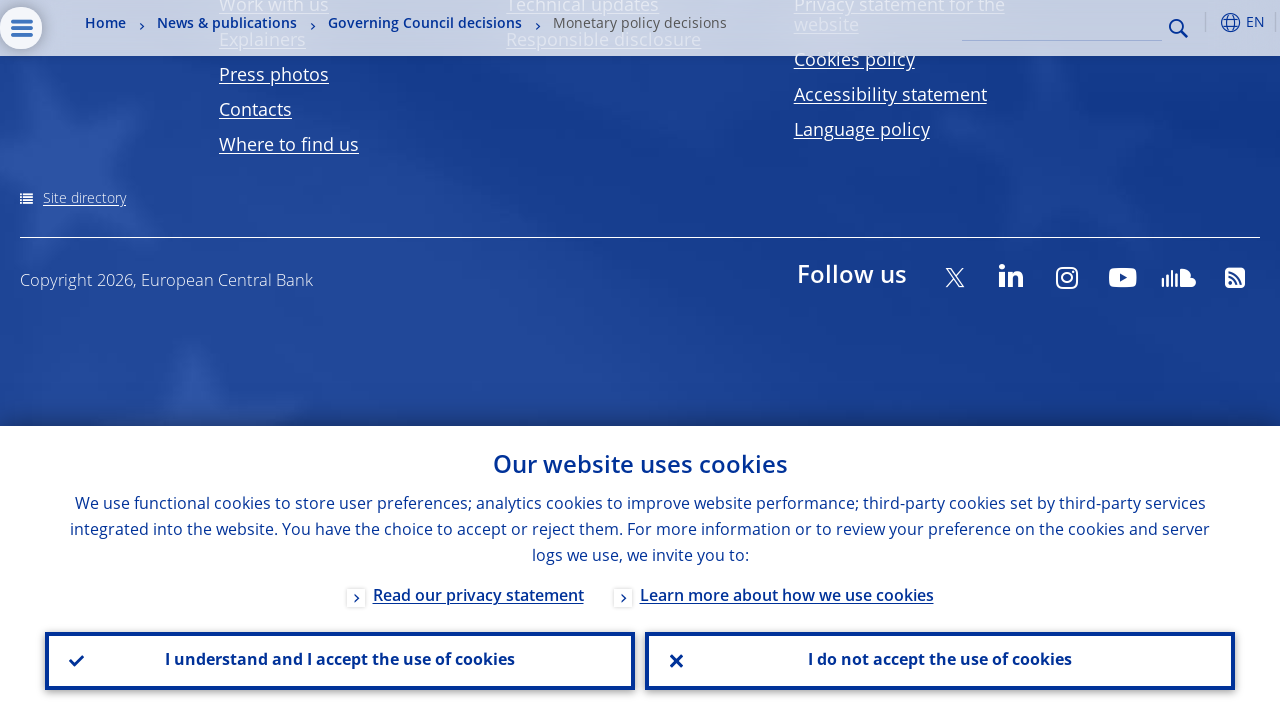

Waited 500ms for new content to load
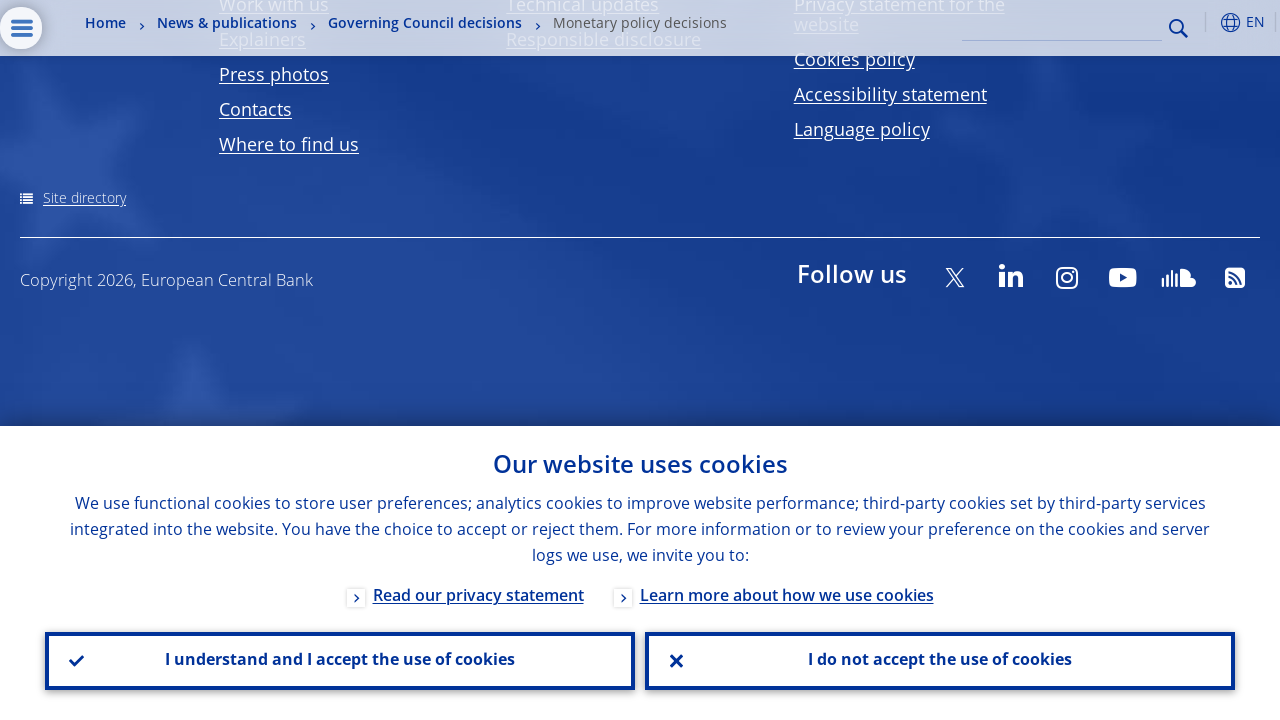

Retrieved updated page height after scroll
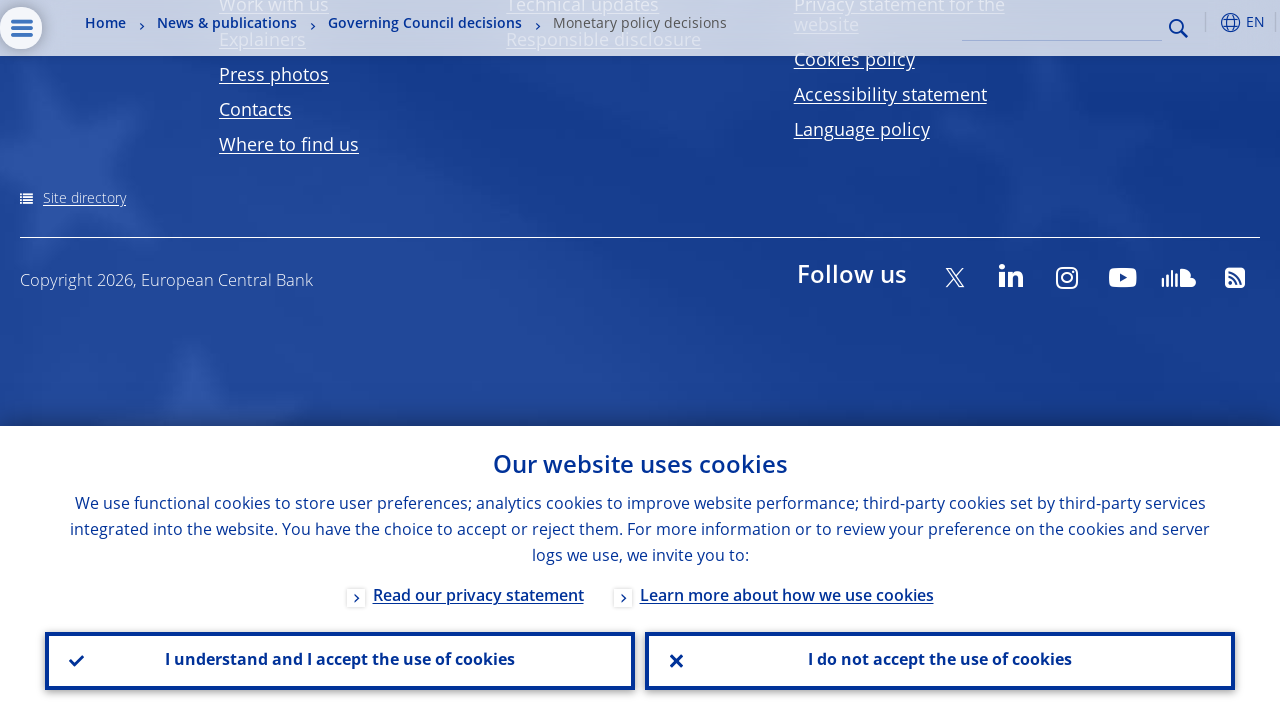

Scrolled to bottom of page to trigger infinite scroll
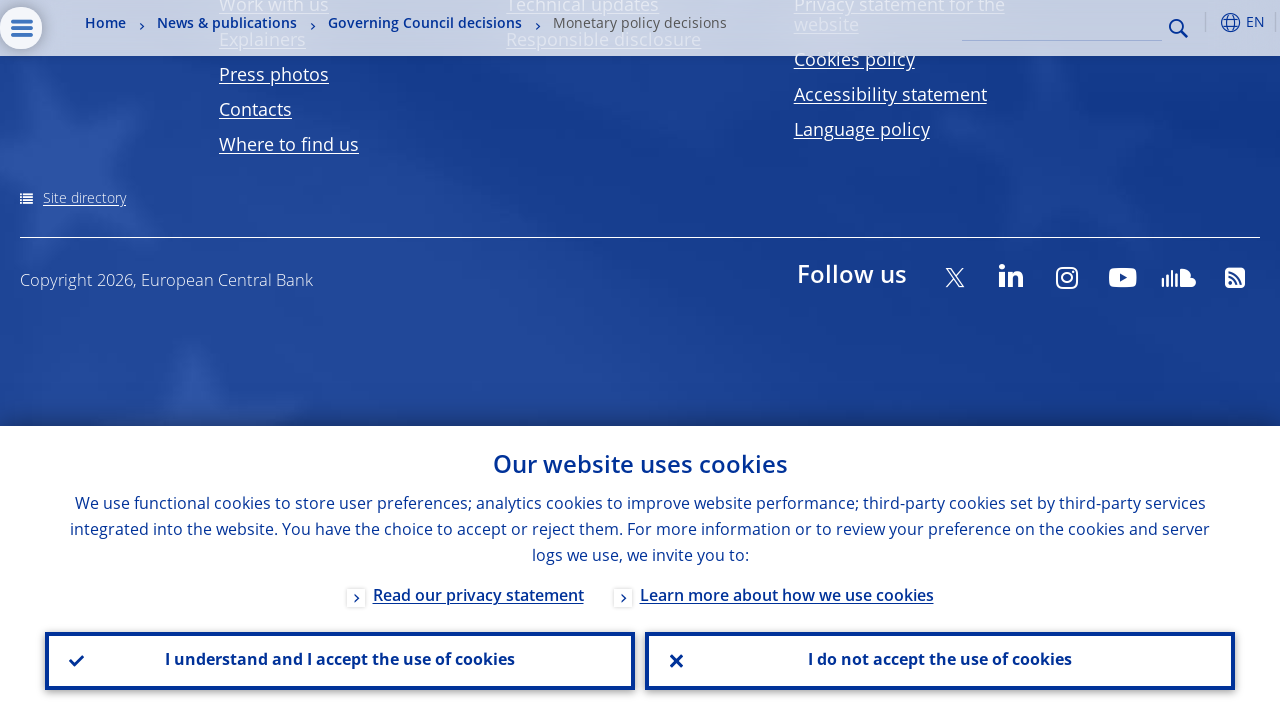

Waited 500ms for new content to load
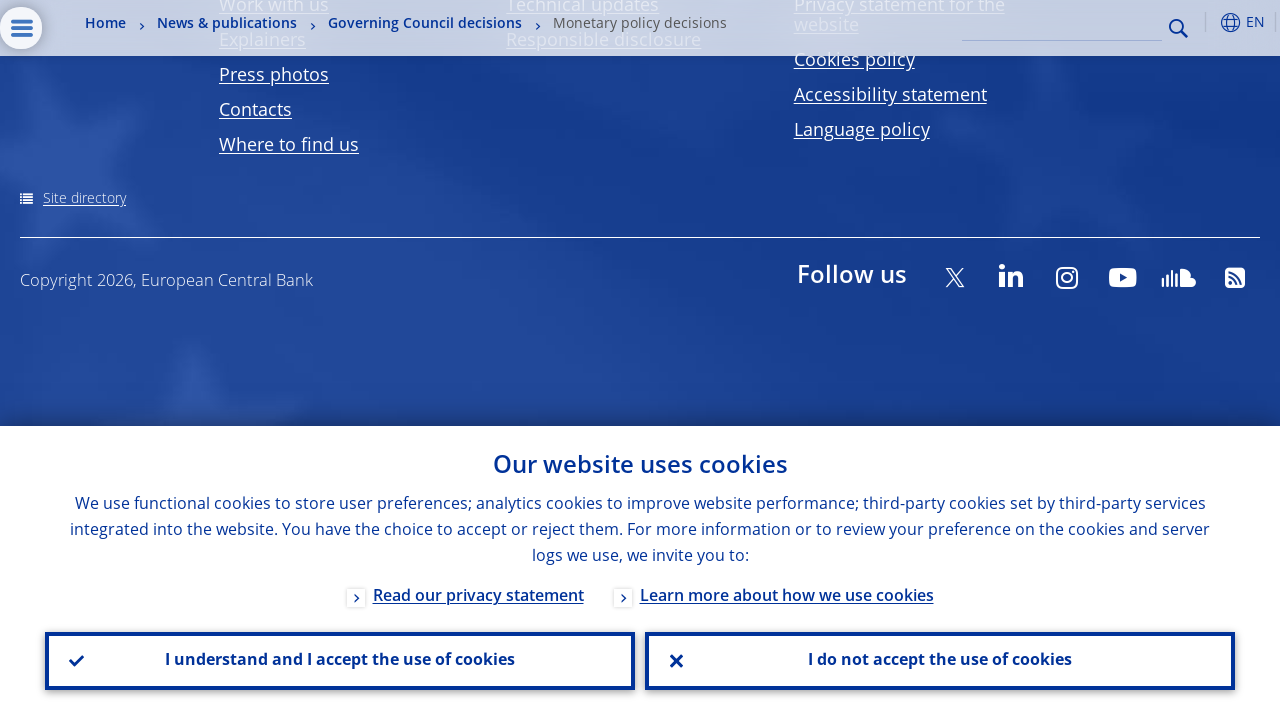

Retrieved updated page height after scroll
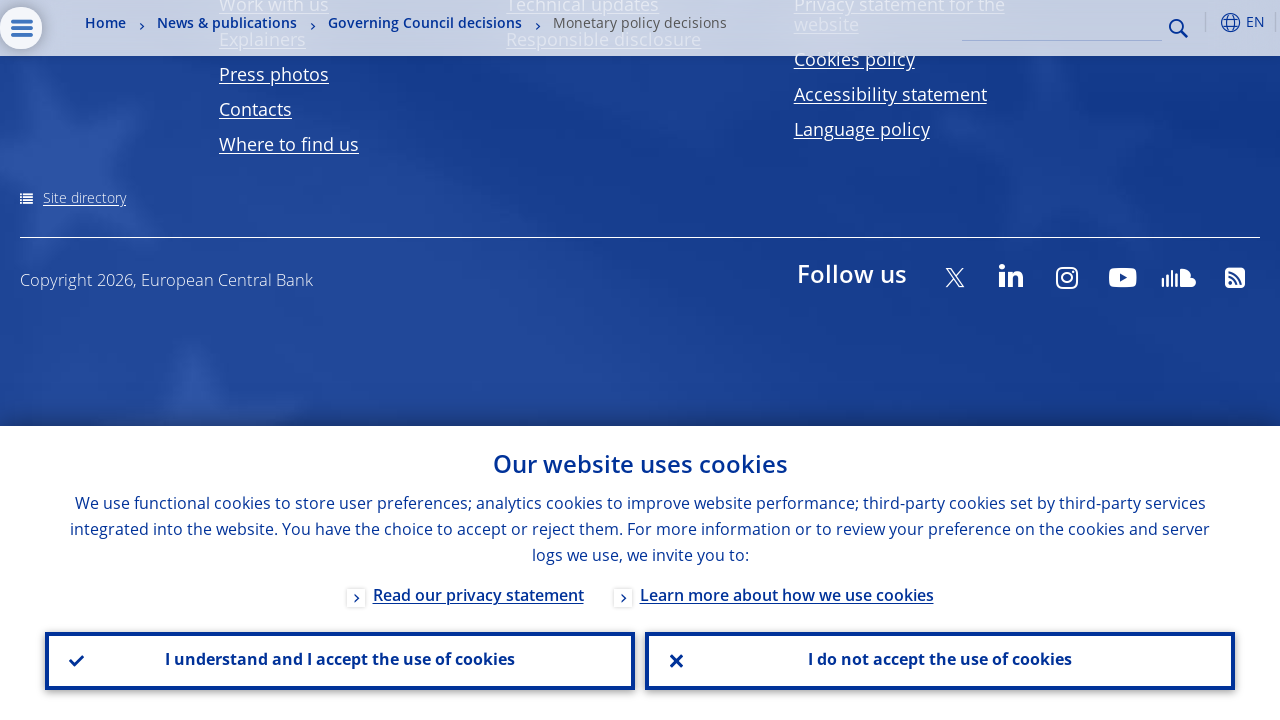

Reached bottom of page - no new content loaded, infinite scroll complete
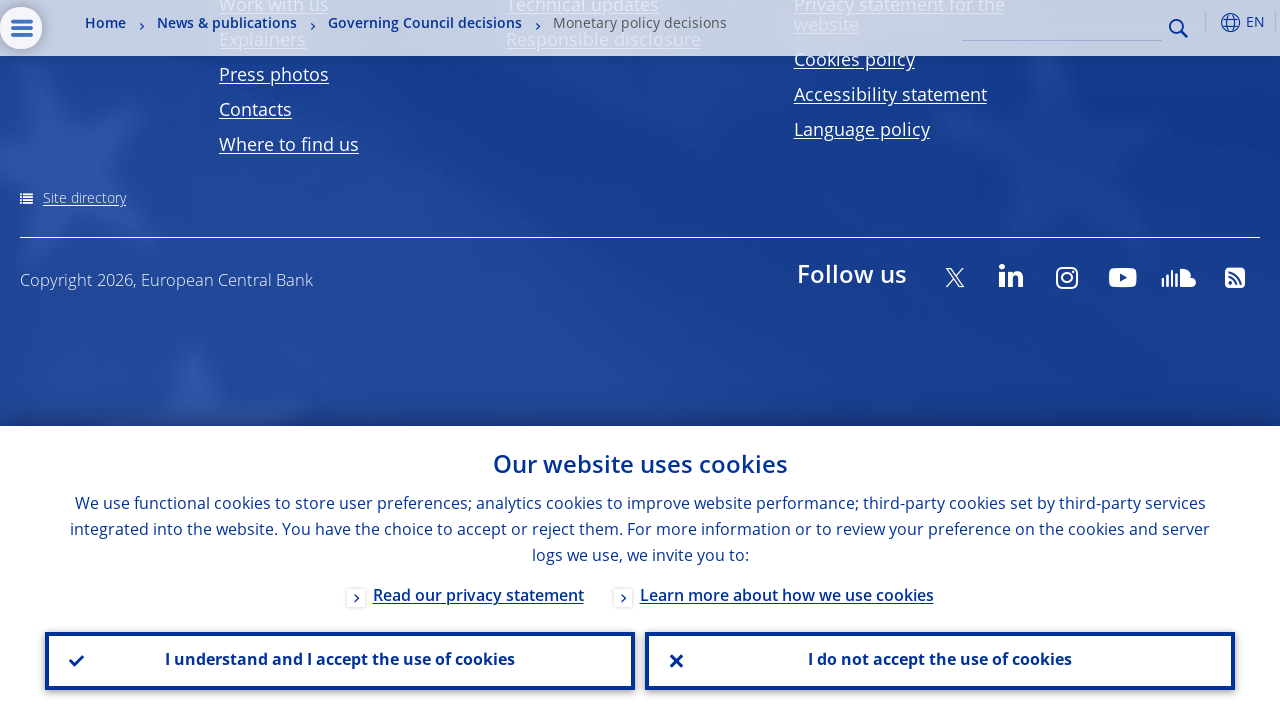

Verified that date elements are present on the page after scrolling
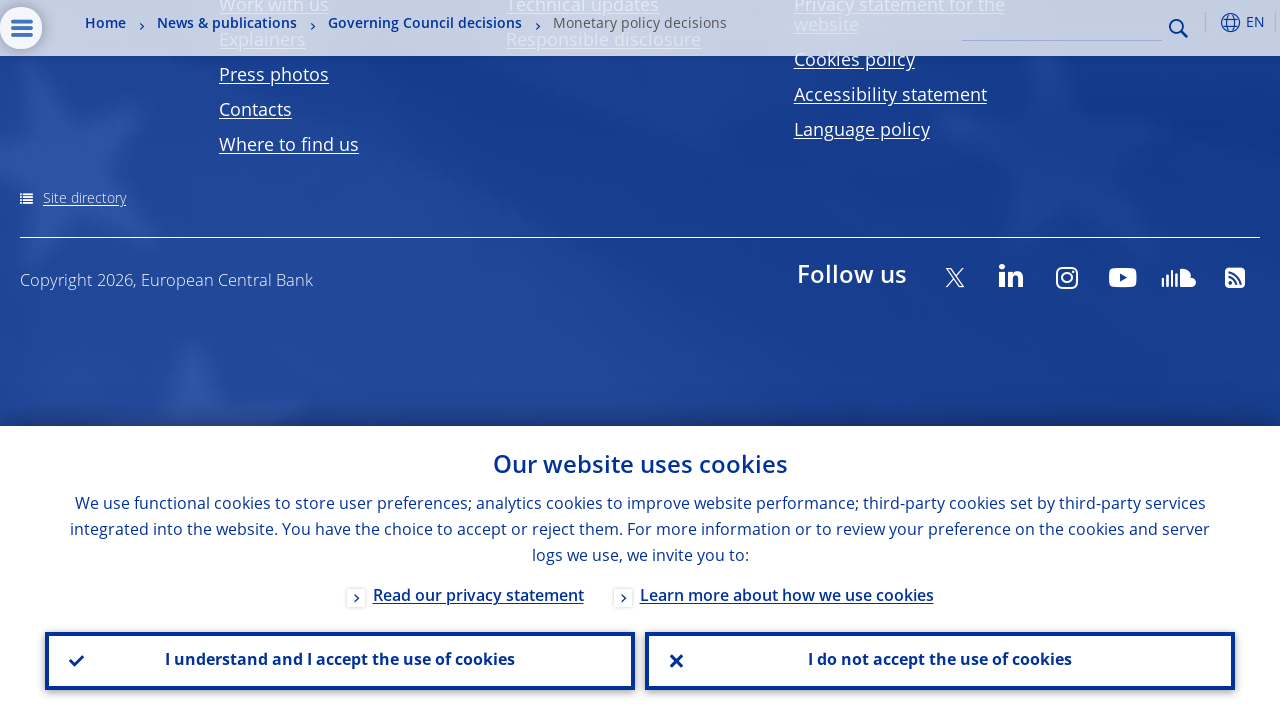

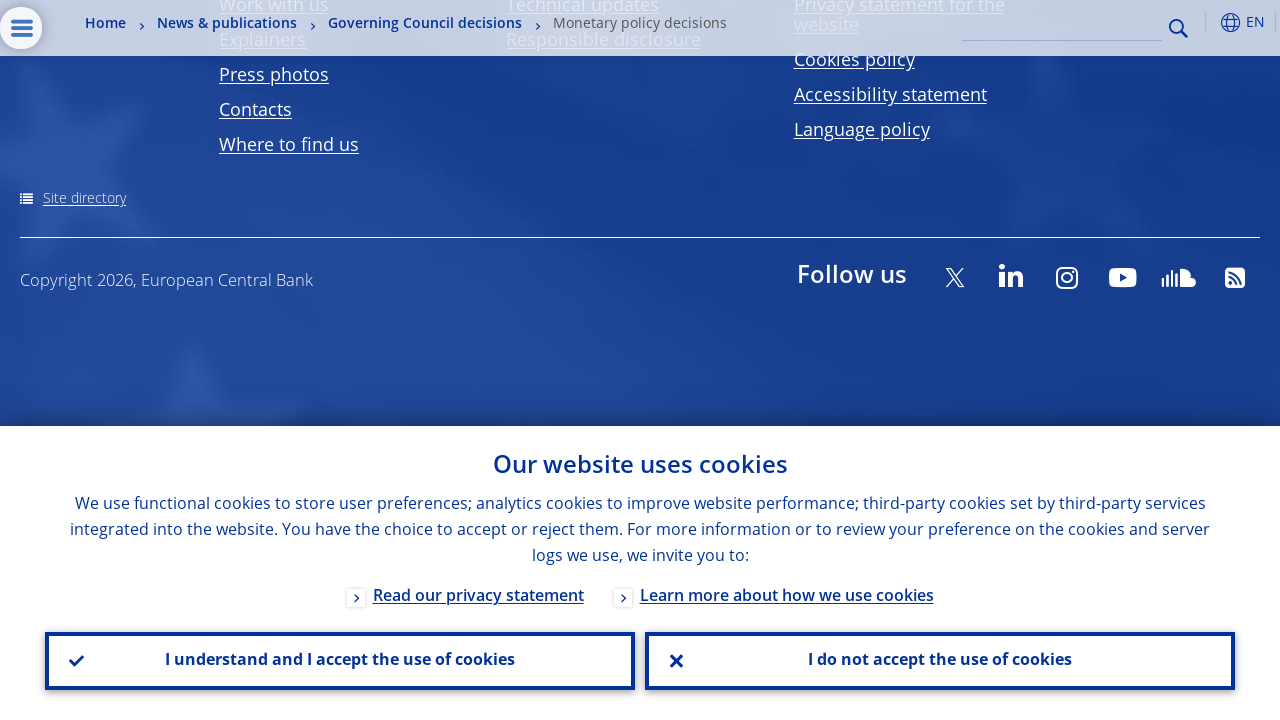